Tests Example 2 of dynamic loading where an element is rendered after clicking Start, verifying the loading message and final visibility of the element.

Starting URL: https://the-internet.herokuapp.com/dynamic_loading/2

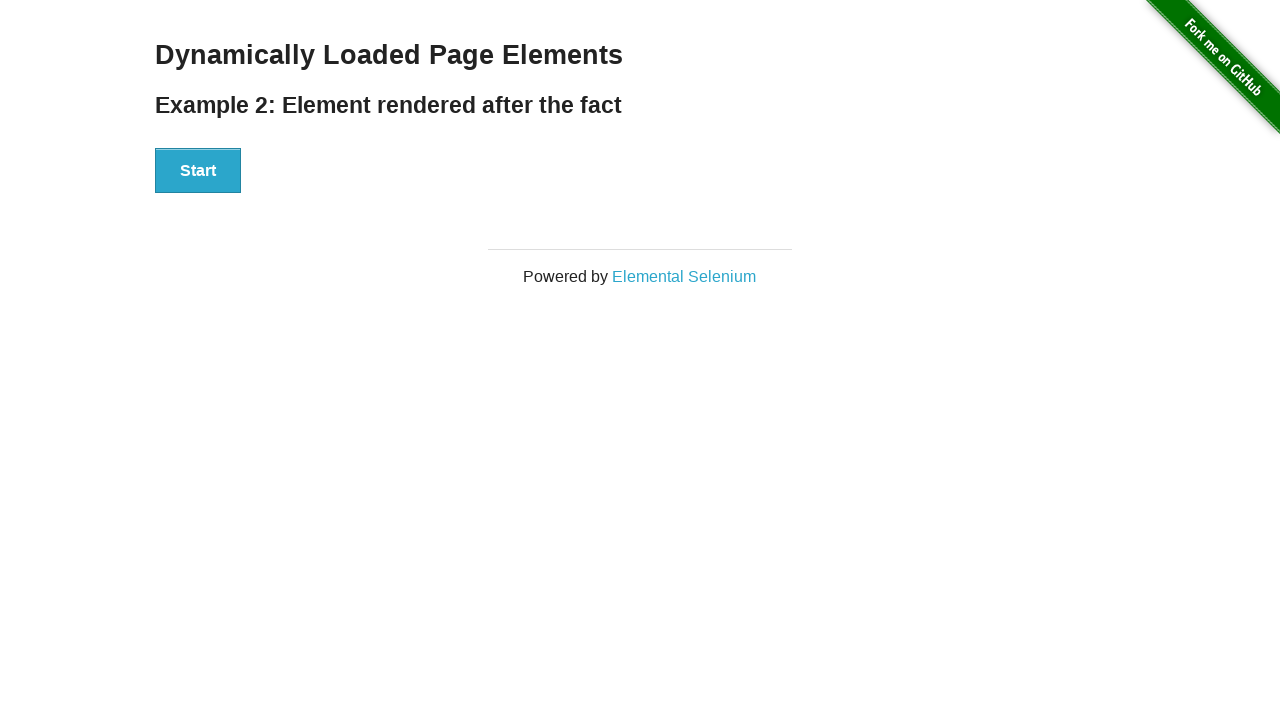

Clicked the Start button to initiate dynamic loading at (198, 171) on #start button
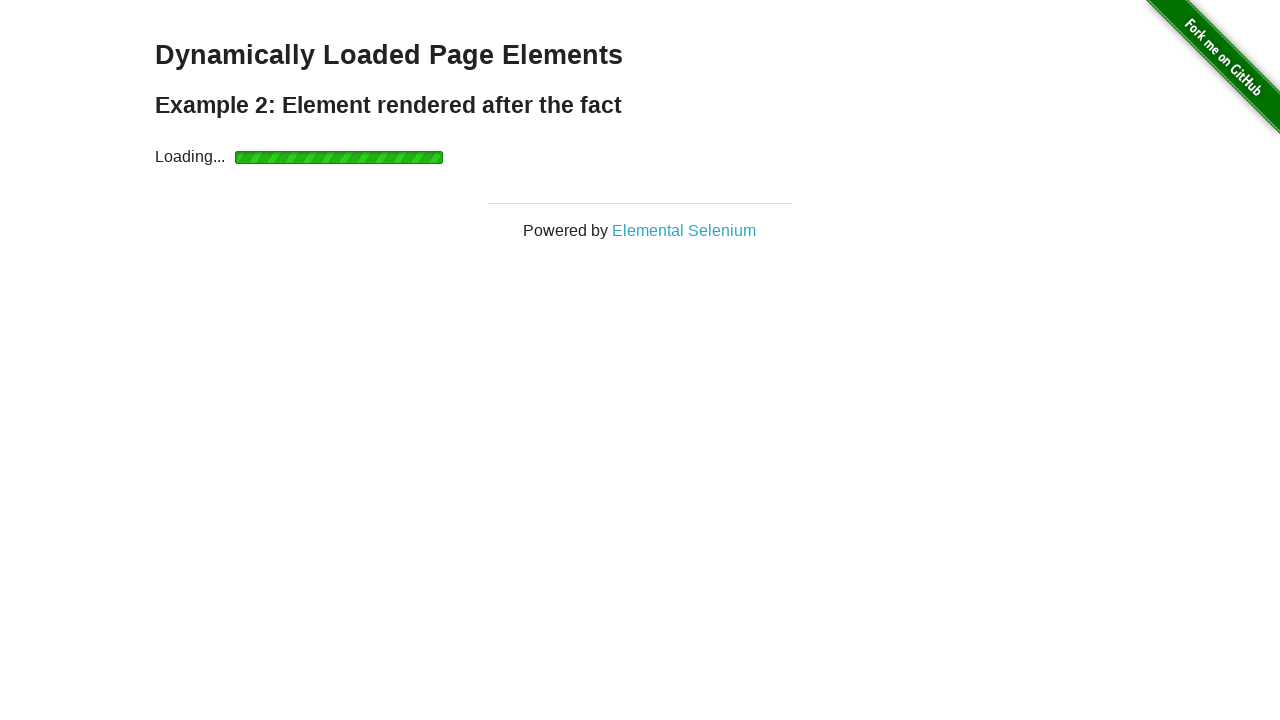

Verified loading message is visible
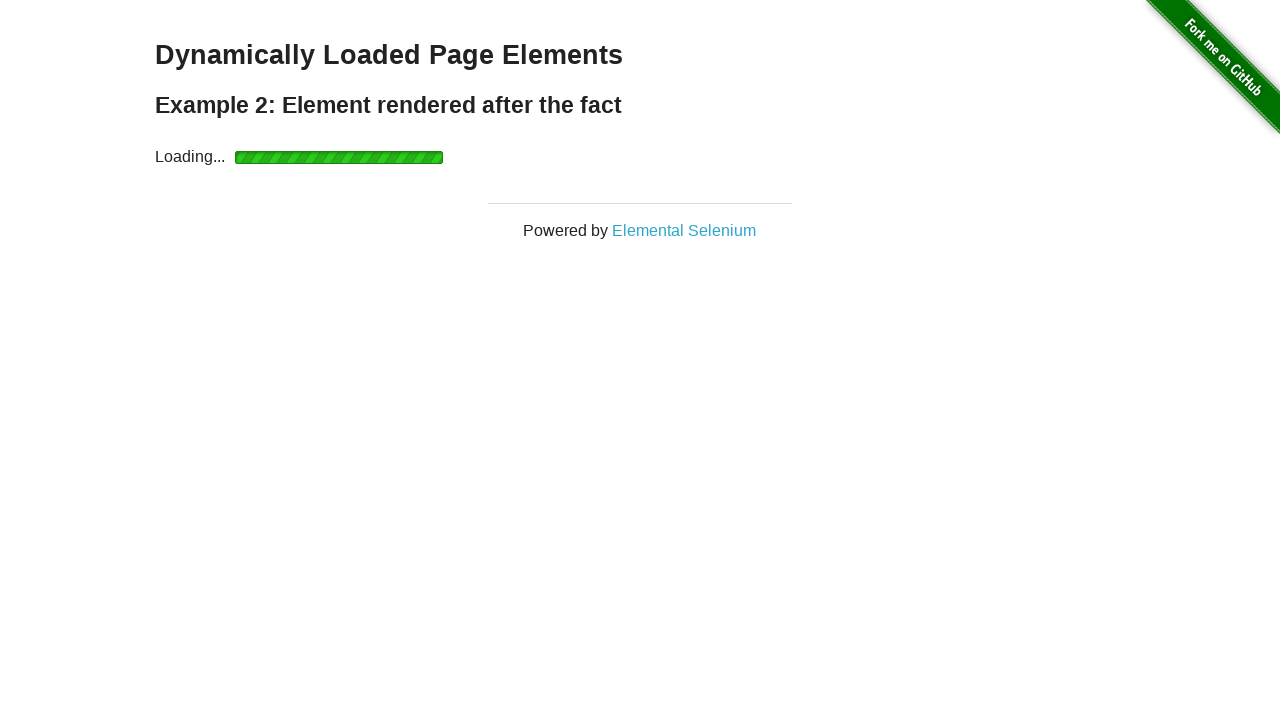

Waited for finish element to become visible after loading completed
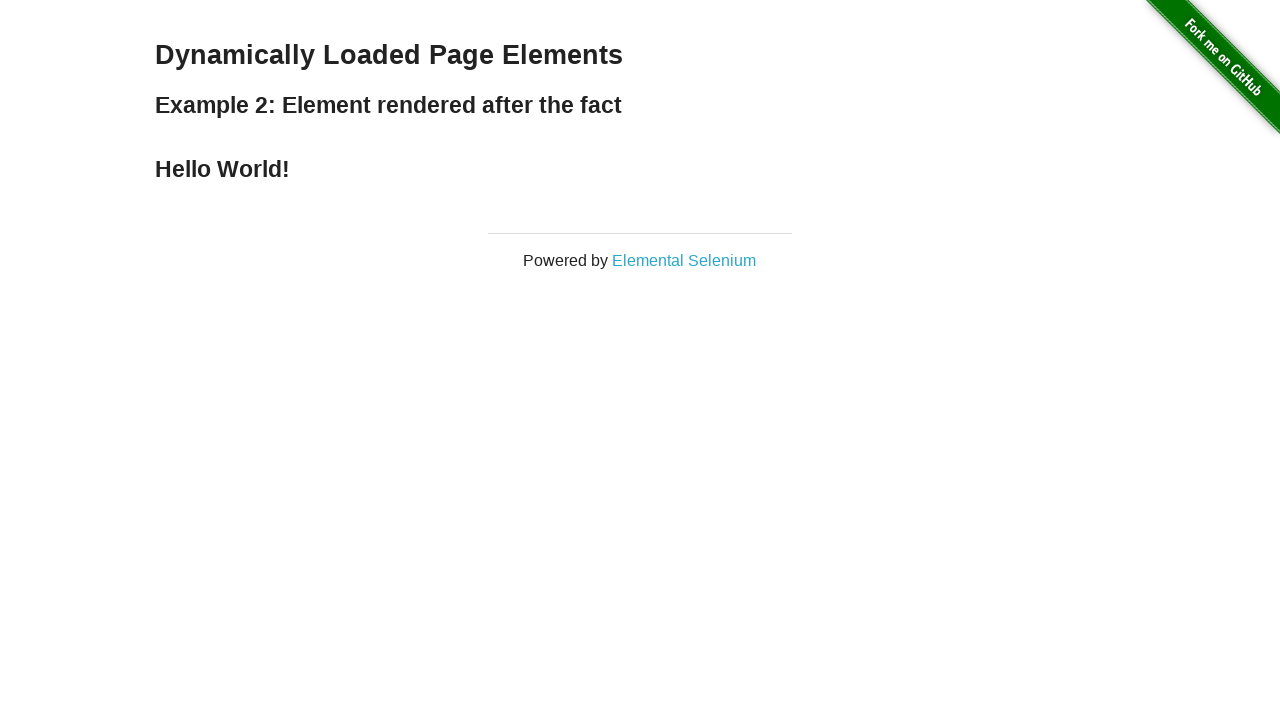

Verified the dynamically loaded element is now visible
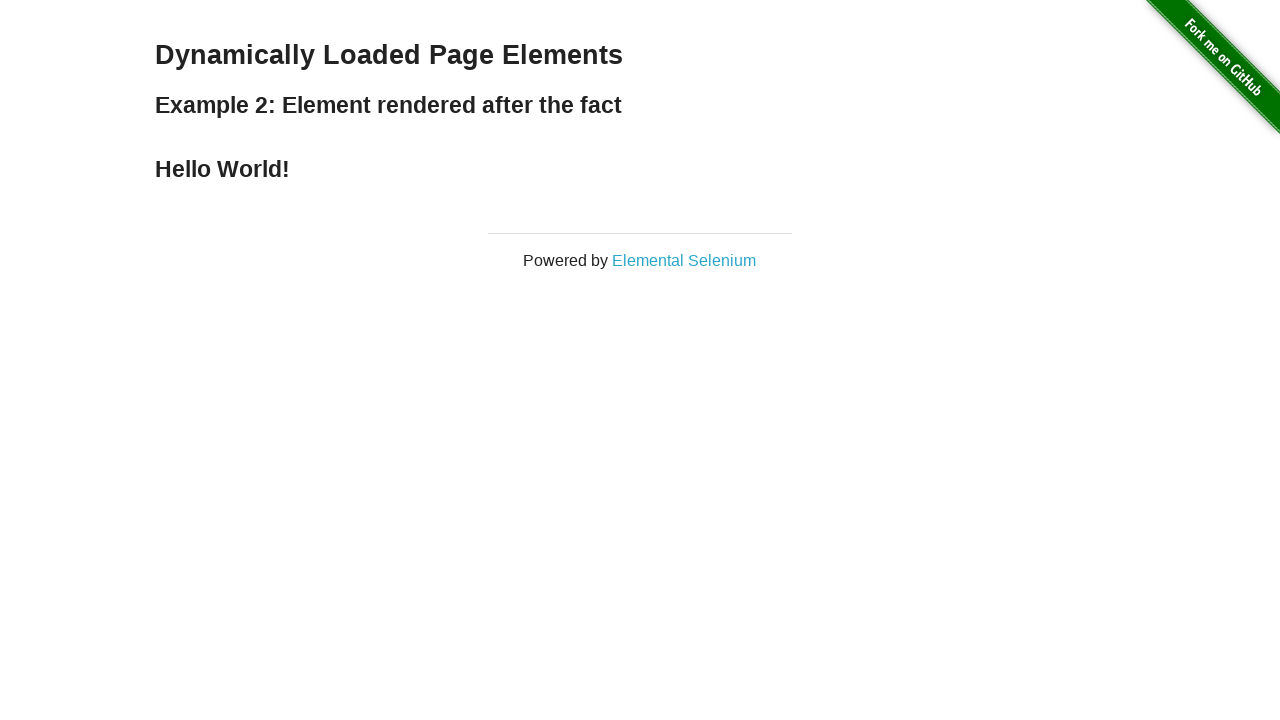

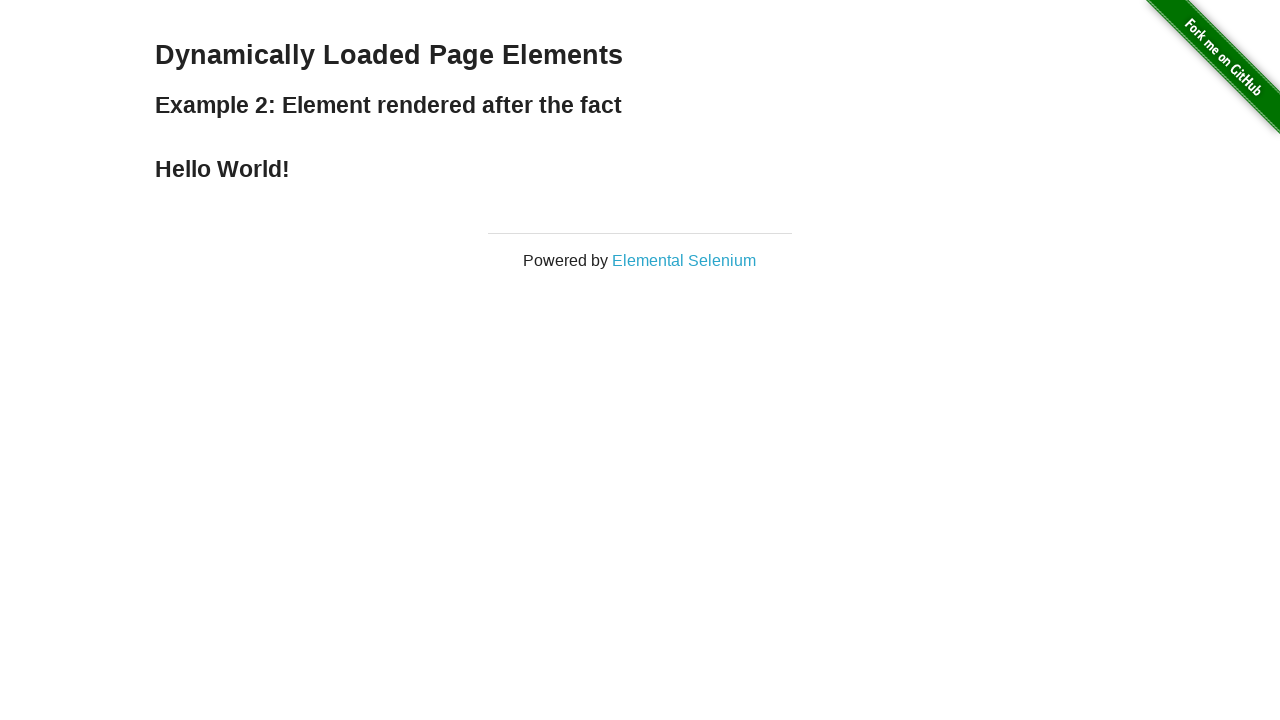